Tests a concert registration form by filling in personal details (first name, last name, email, age), selecting a tour option, choosing VIP ticket type, specifying ticket quantity, and submitting the form.

Starting URL: https://concert-registration.vercel.app/

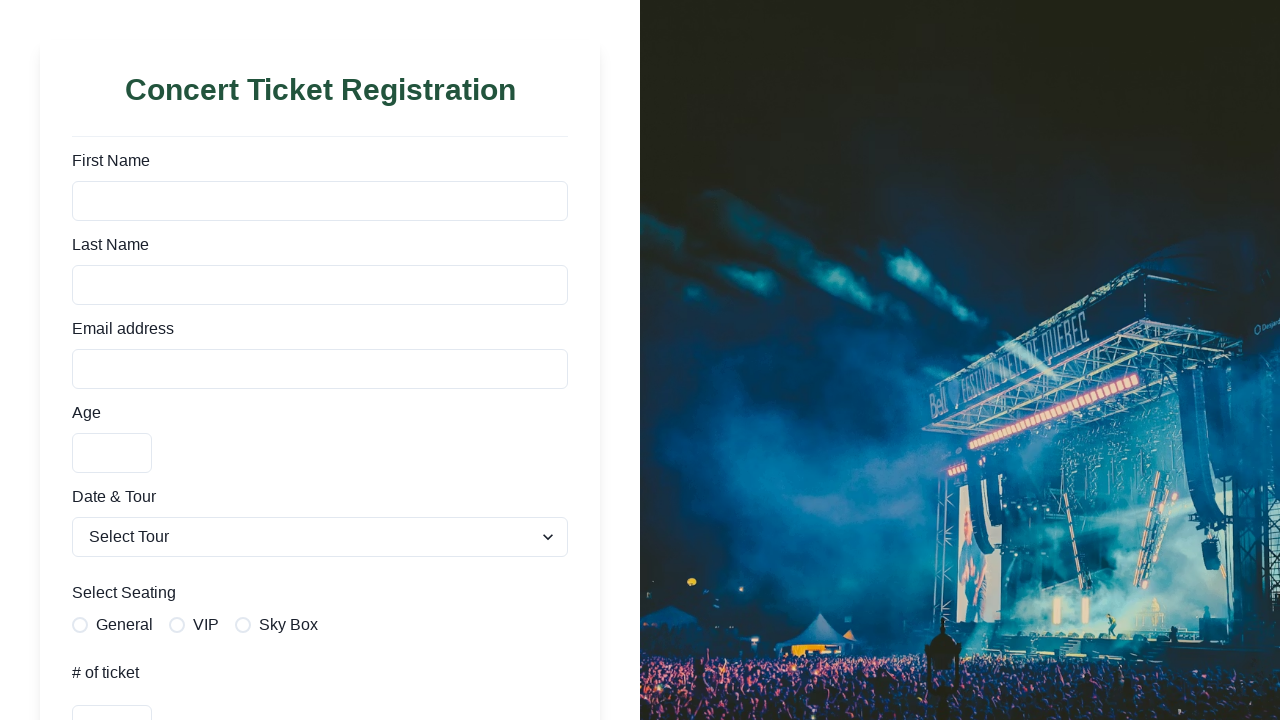

Clicked on first name field at (320, 201) on input[name="firstName"]
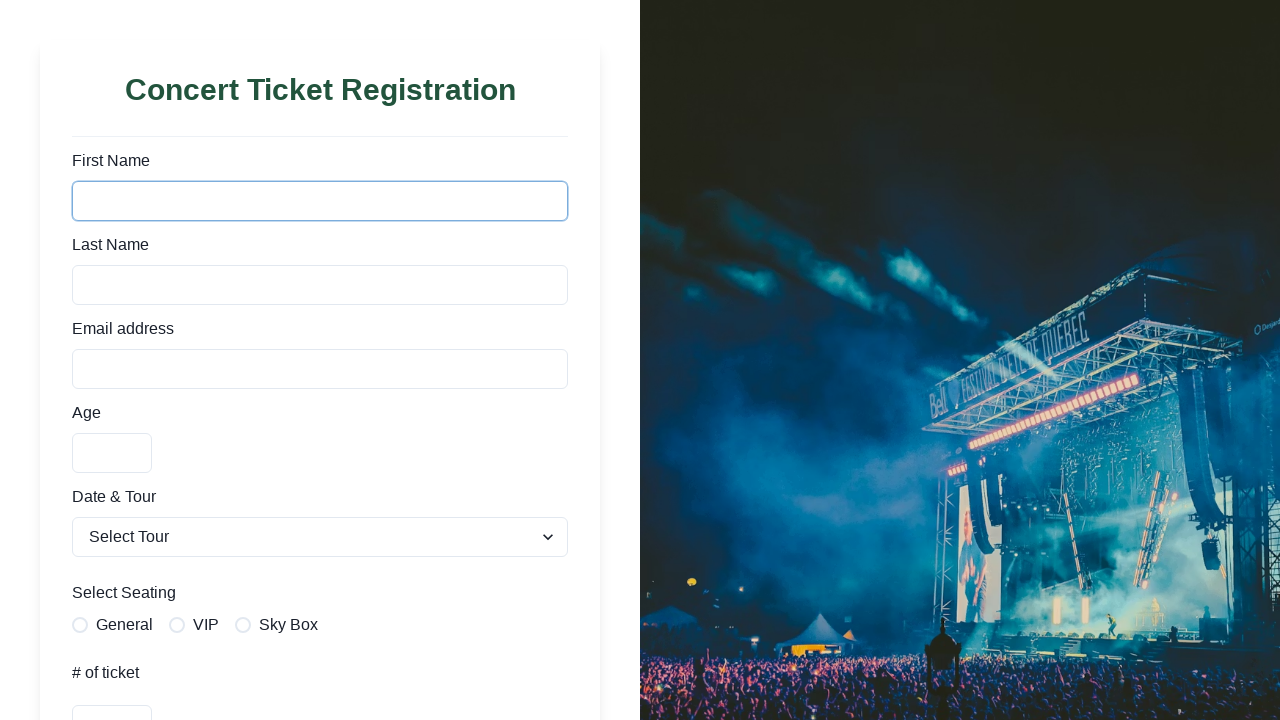

Filled first name field with 'Jody-Ann' on input[name="firstName"]
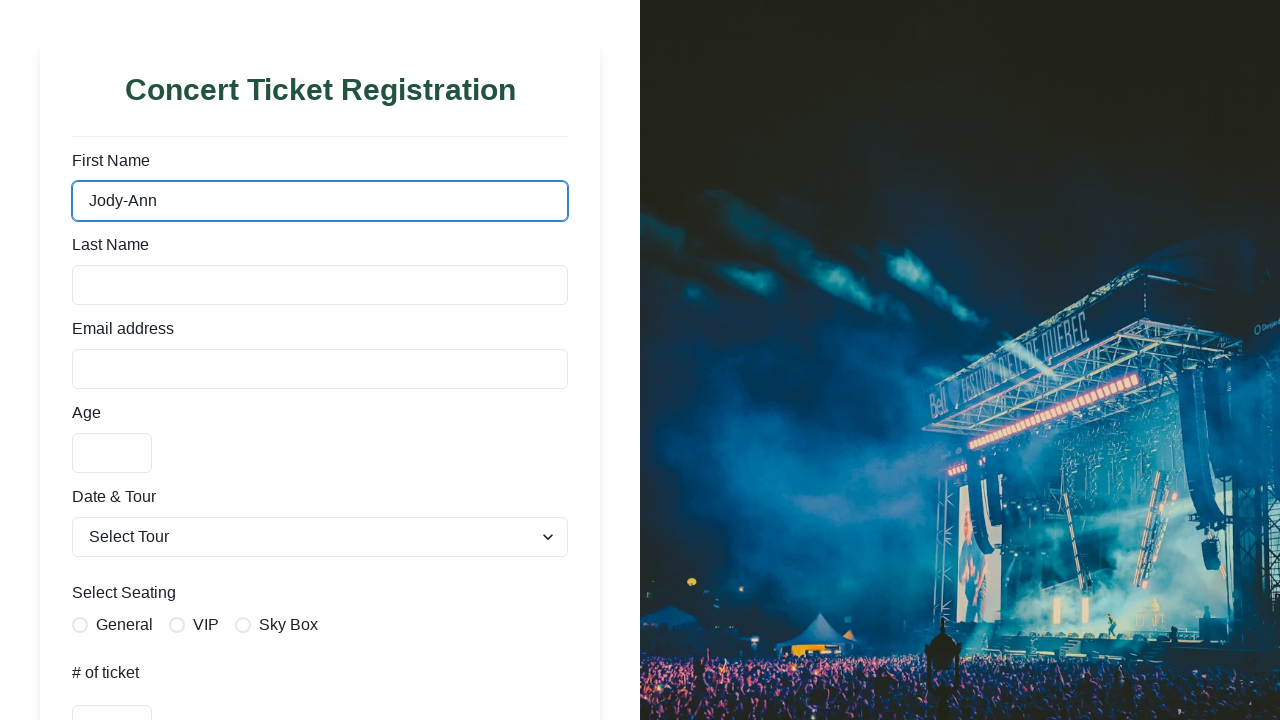

Pressed Tab to move to next field on input[name="firstName"]
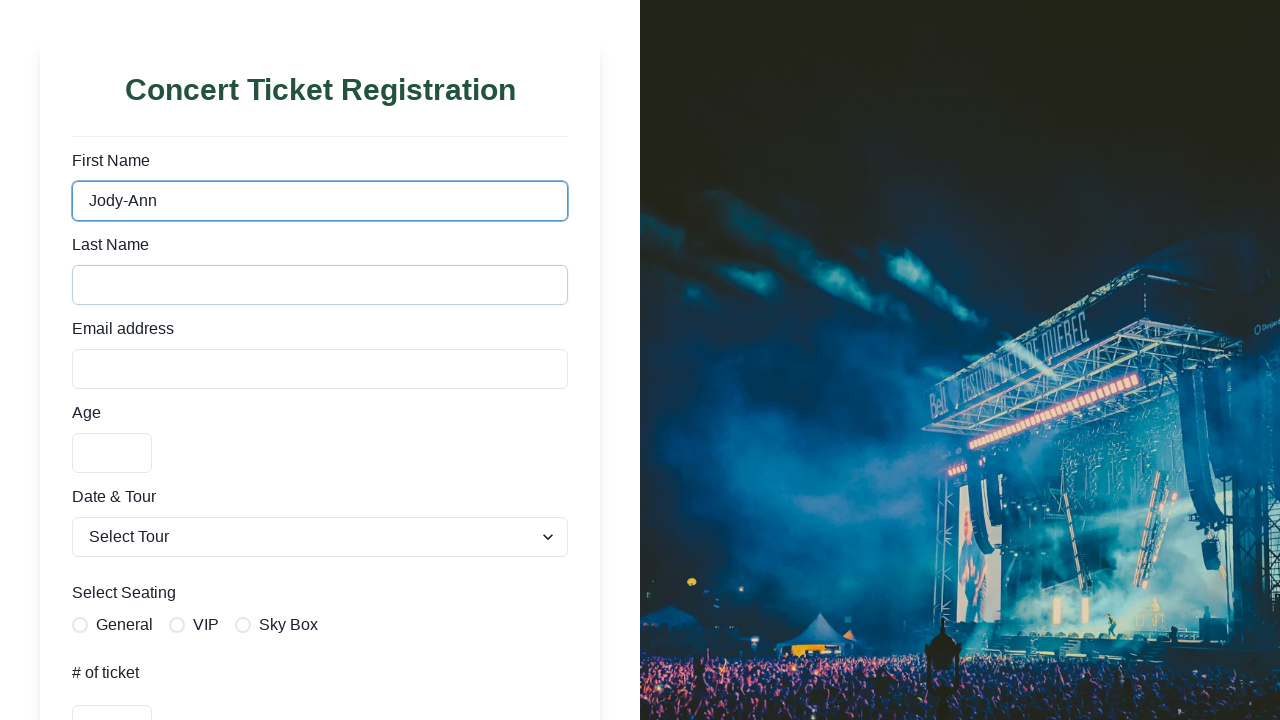

Clicked on last name field at (320, 285) on input[name="lastName"]
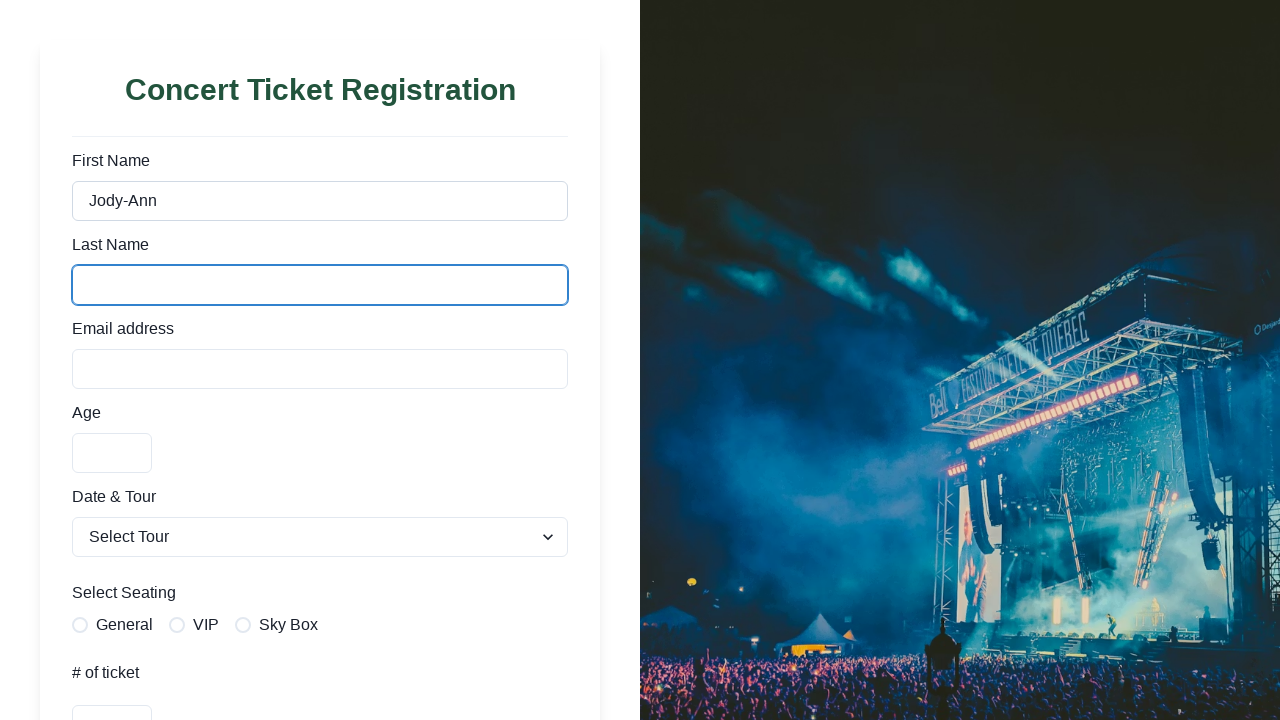

Filled last name field with 'Moodie' on input[name="lastName"]
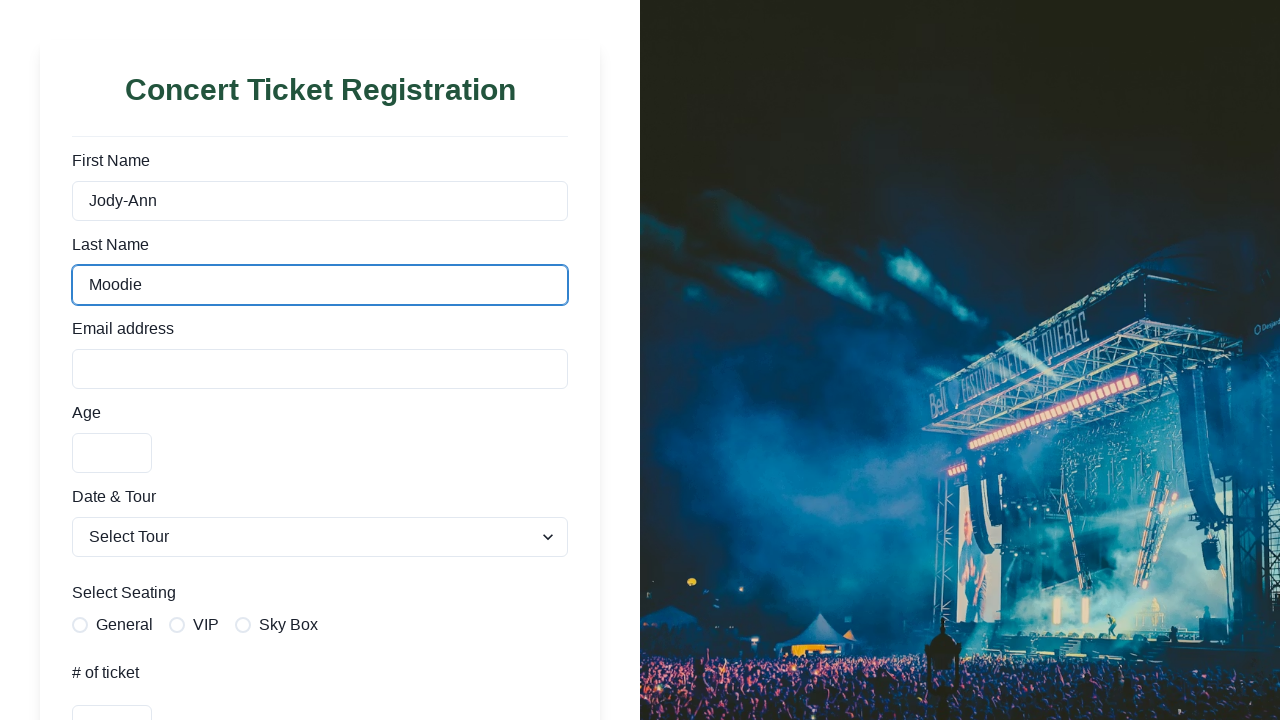

Clicked on email field at (320, 369) on input[name="email"]
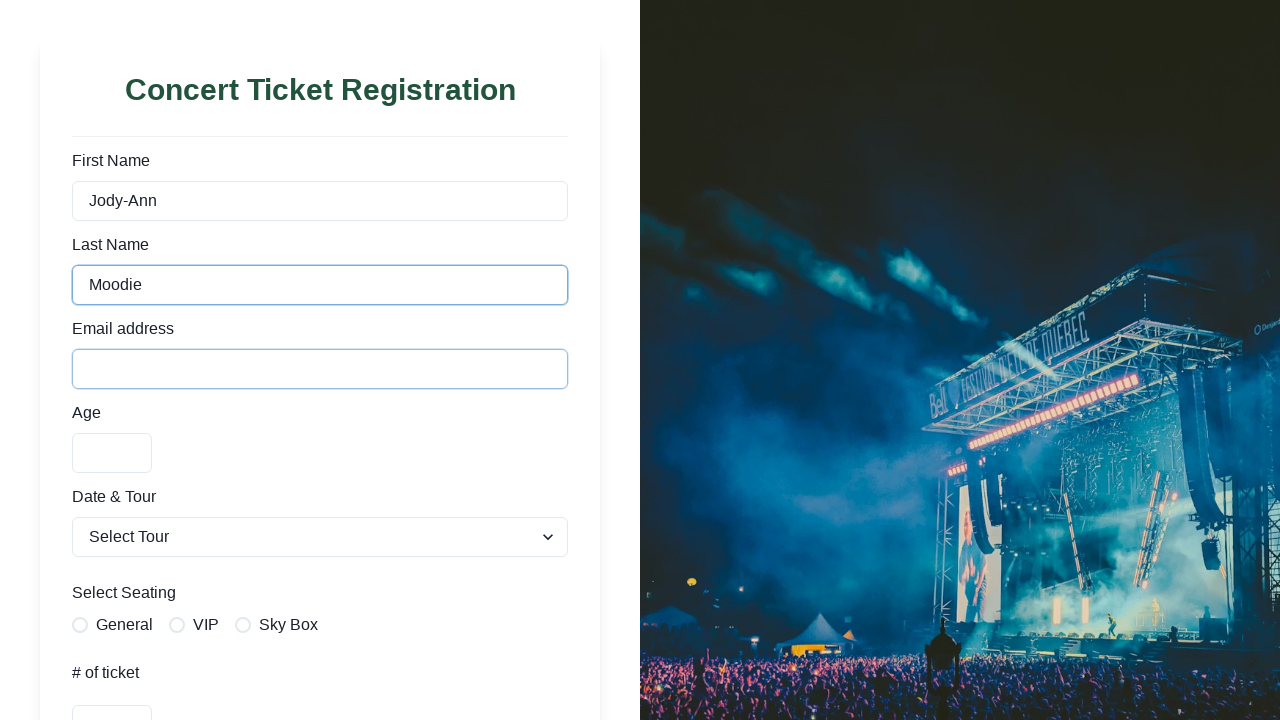

Filled email field with 'Jomoodie@mail.com' on input[name="email"]
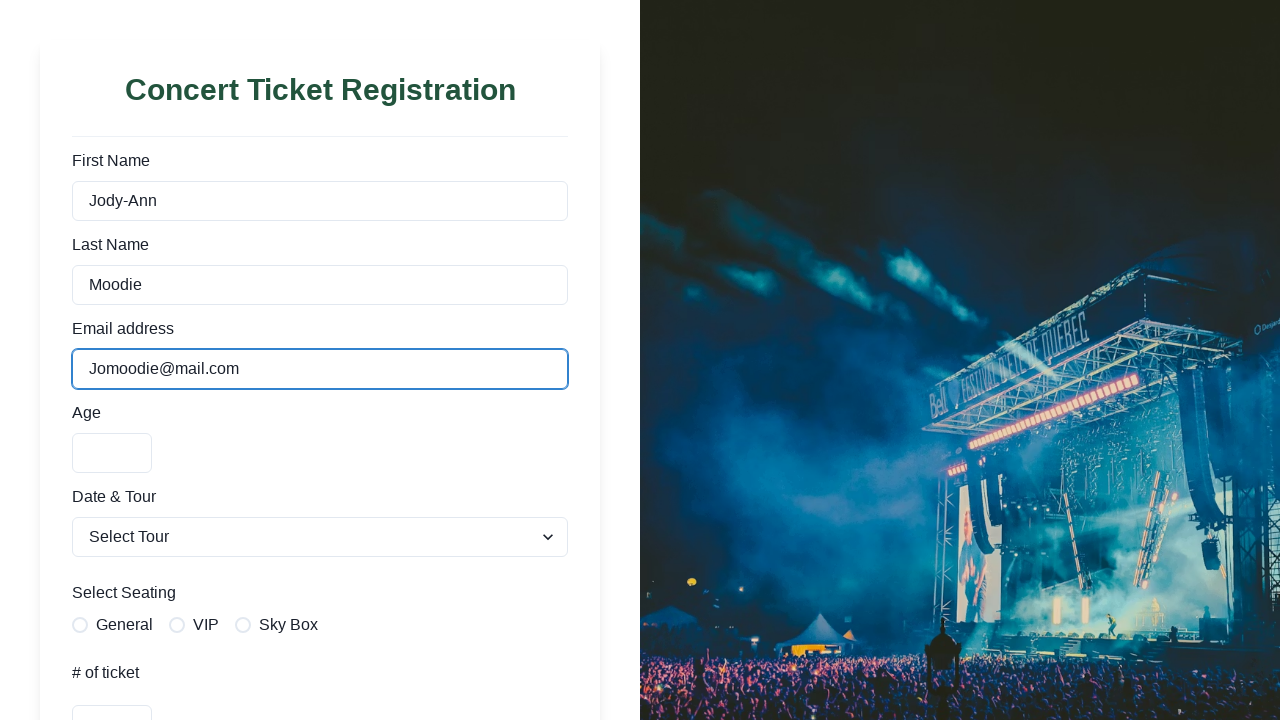

Clicked on age field at (112, 453) on input[name="age"]
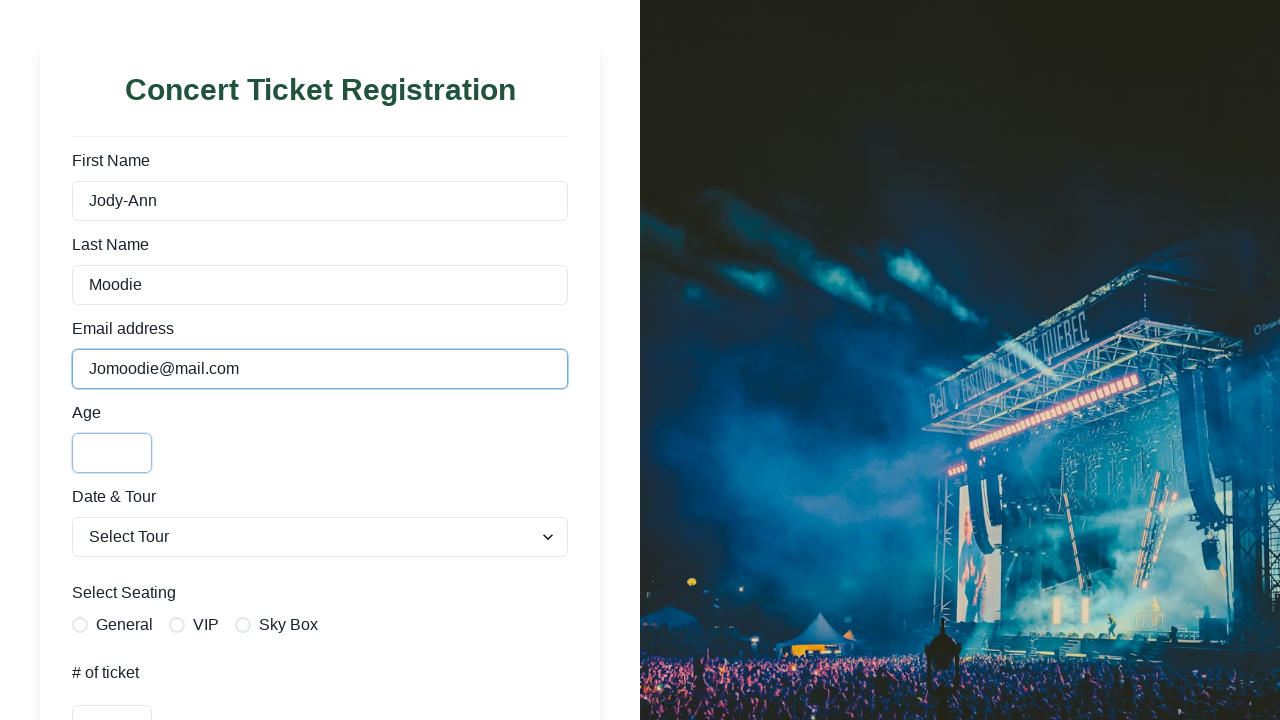

Filled age field with '25' on input[name="age"]
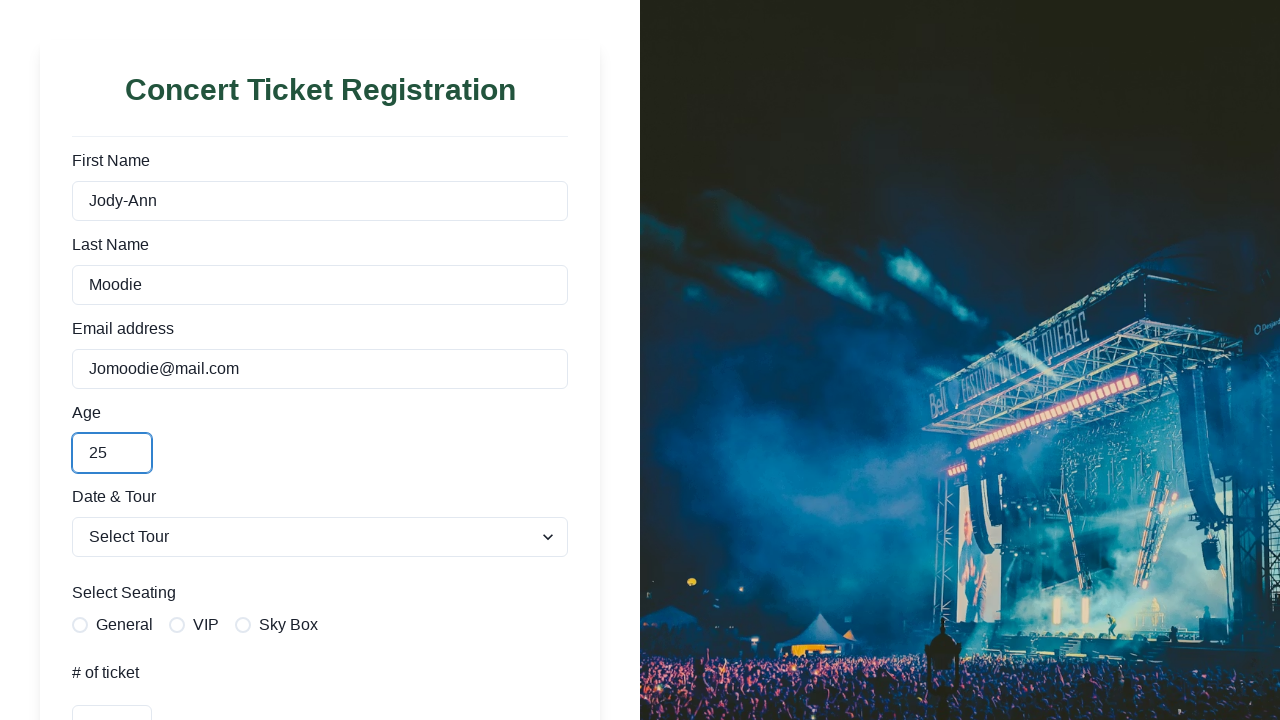

Selected tour option from dropdown on select[name="tour"]
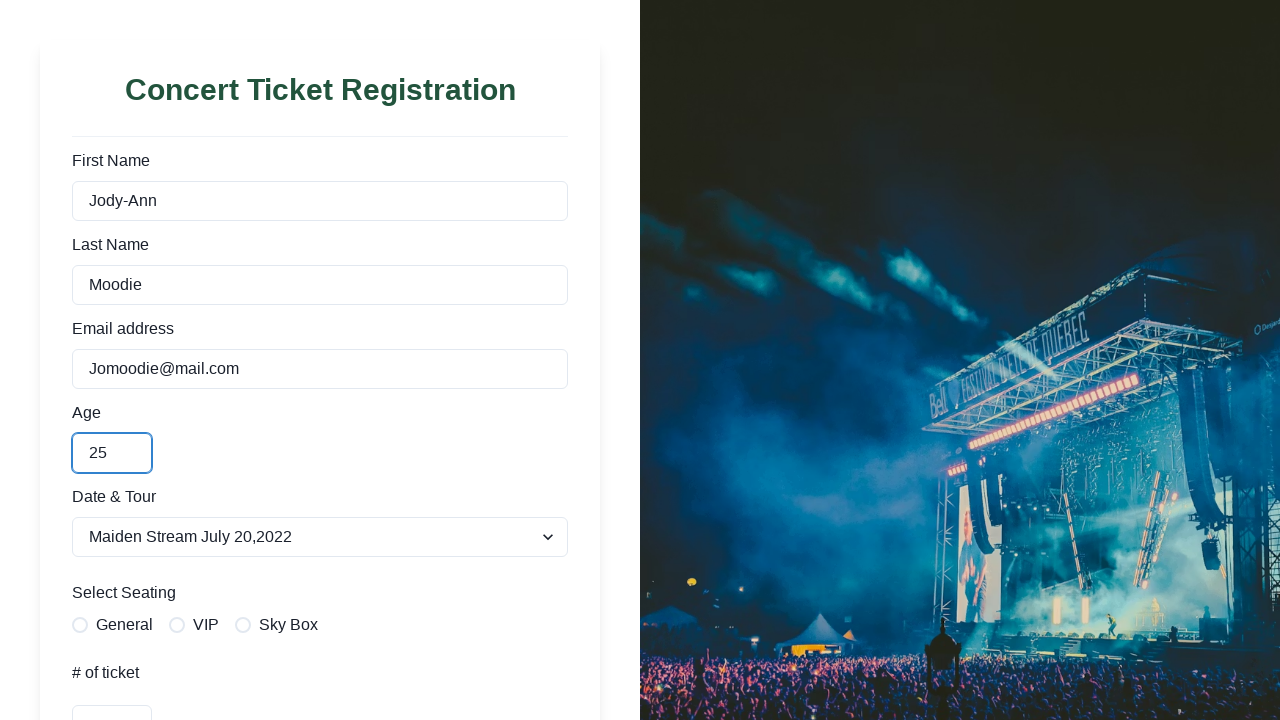

Clicked on VIP ticket option at (194, 625) on label:has-text("VIP")
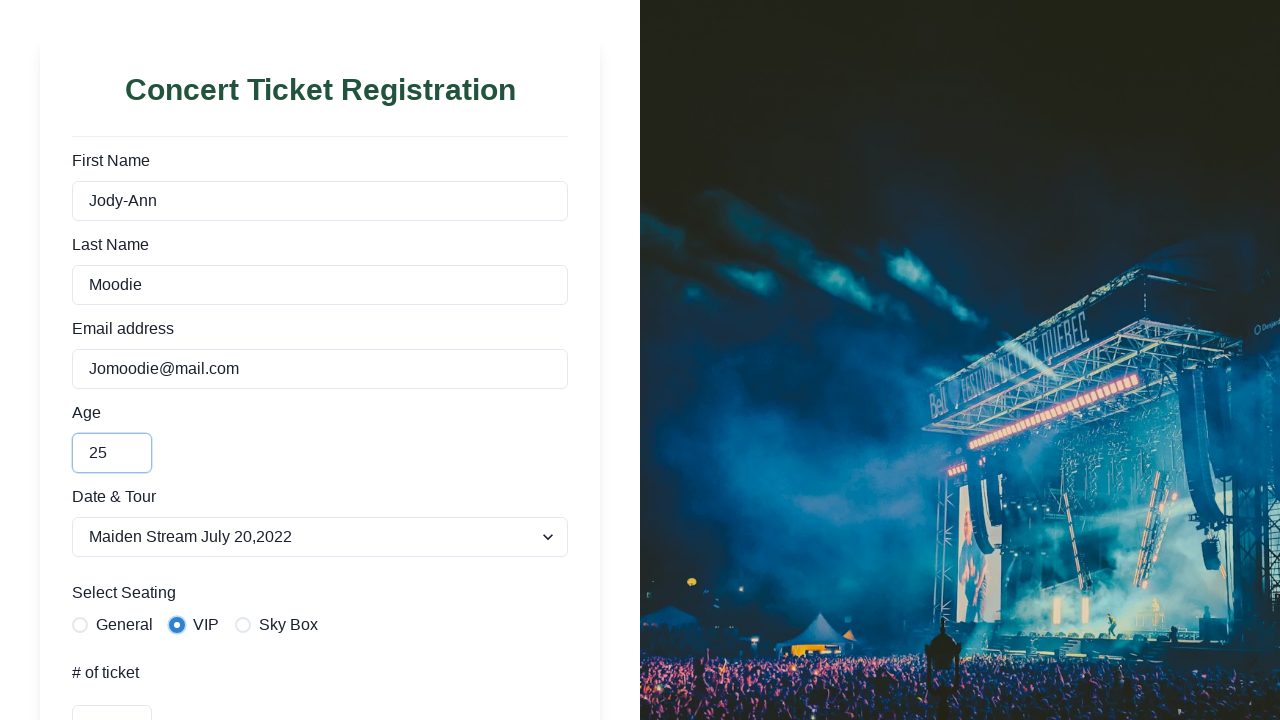

Clicked on ticket quantity field at (112, 700) on input[name="ticketNum"]
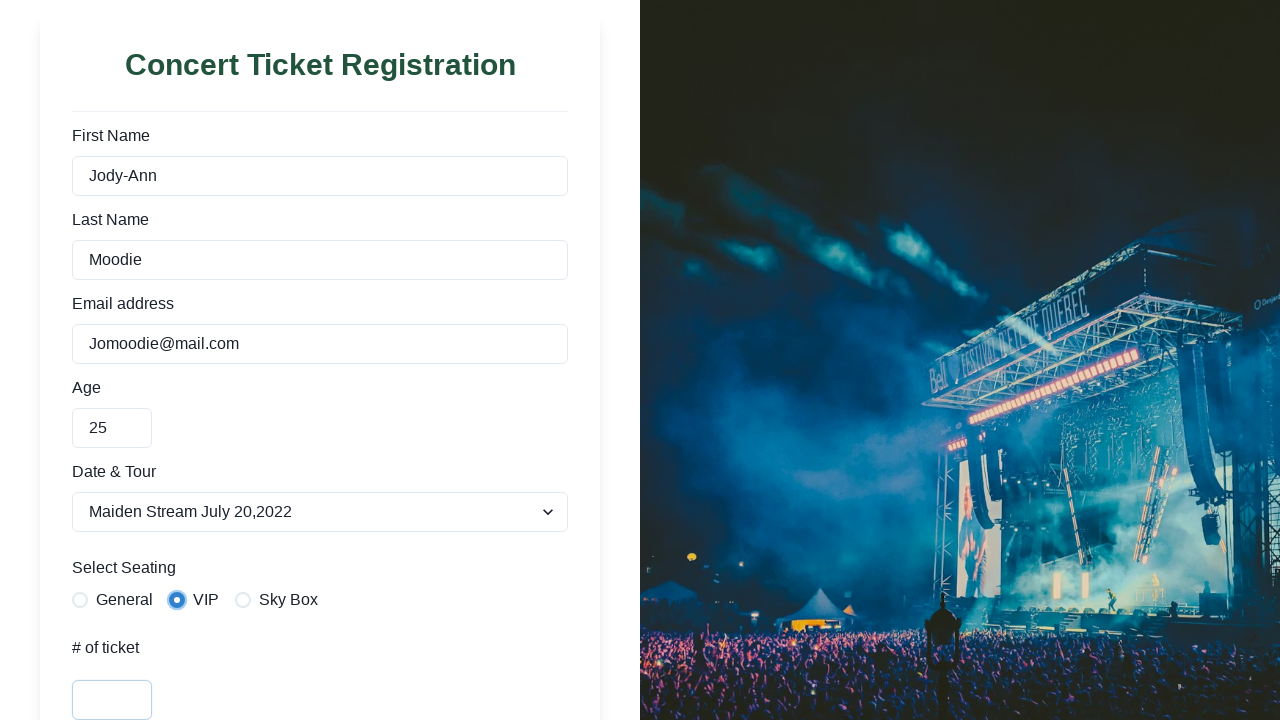

Filled ticket quantity field with '4' on input[name="ticketNum"]
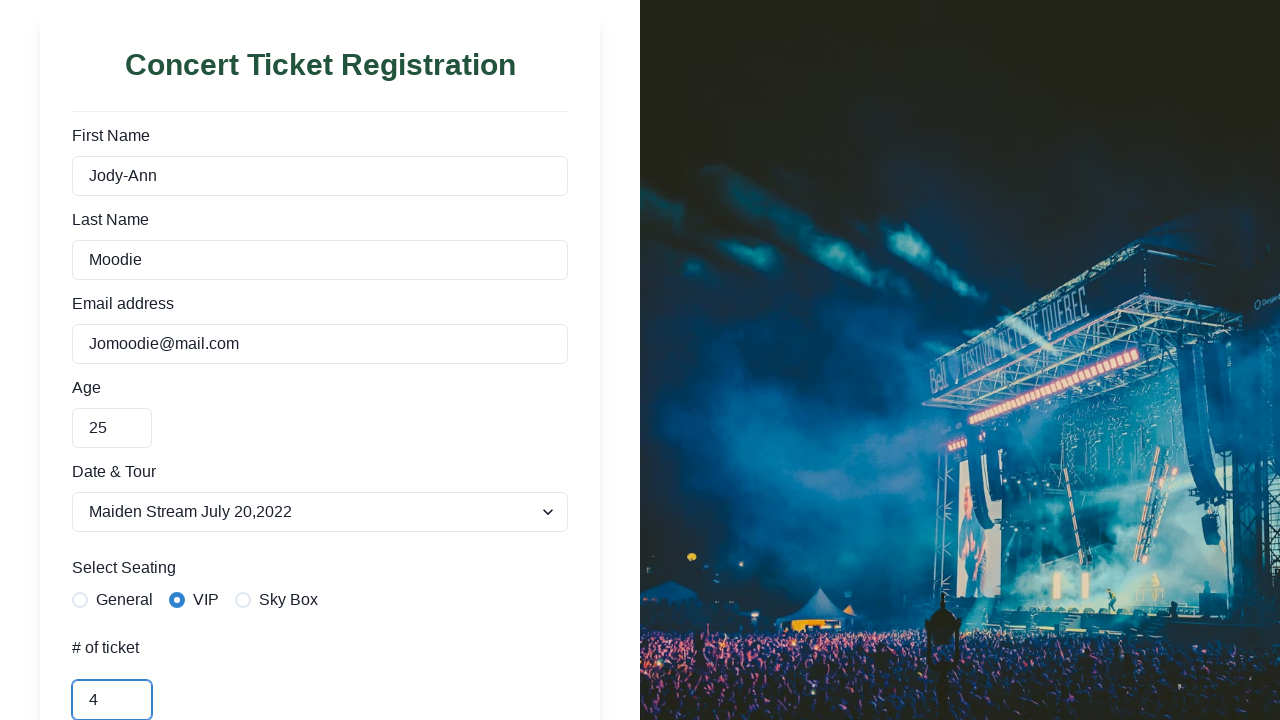

Clicked Submit button to submit the form at (320, 628) on text=Submit
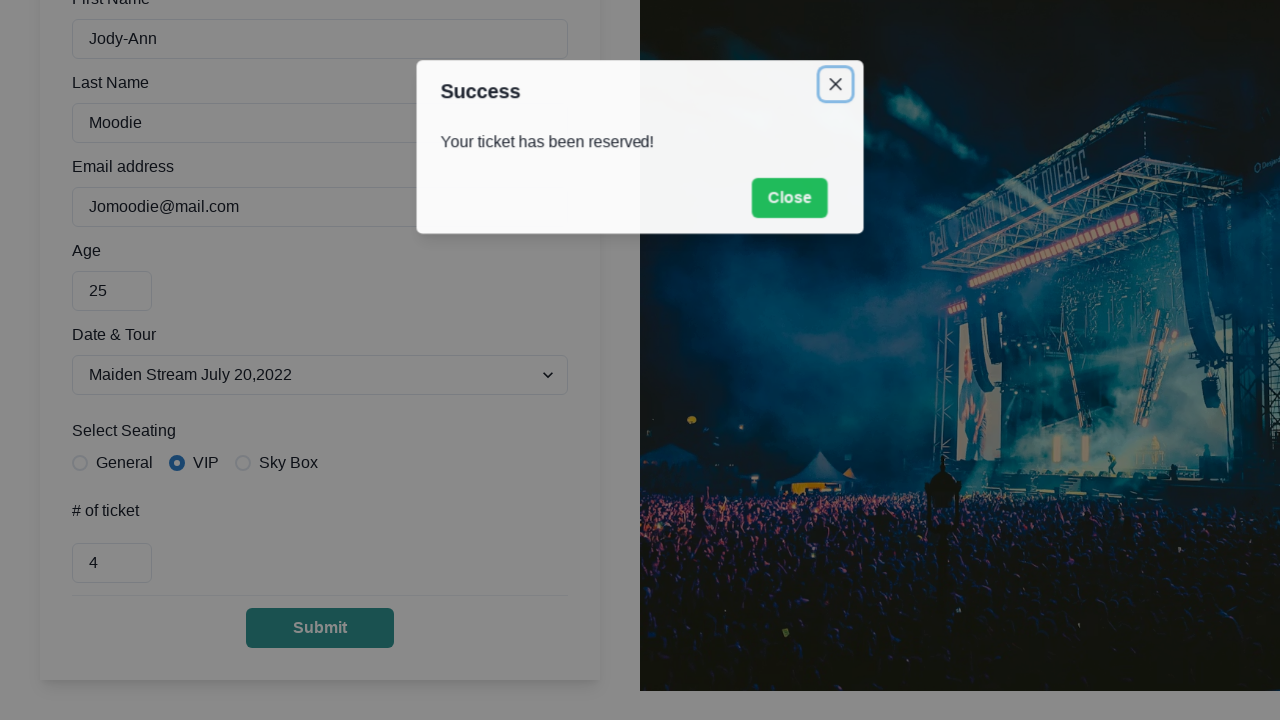

Clicked Close button to close the confirmation dialog at (790, 198) on text=Close
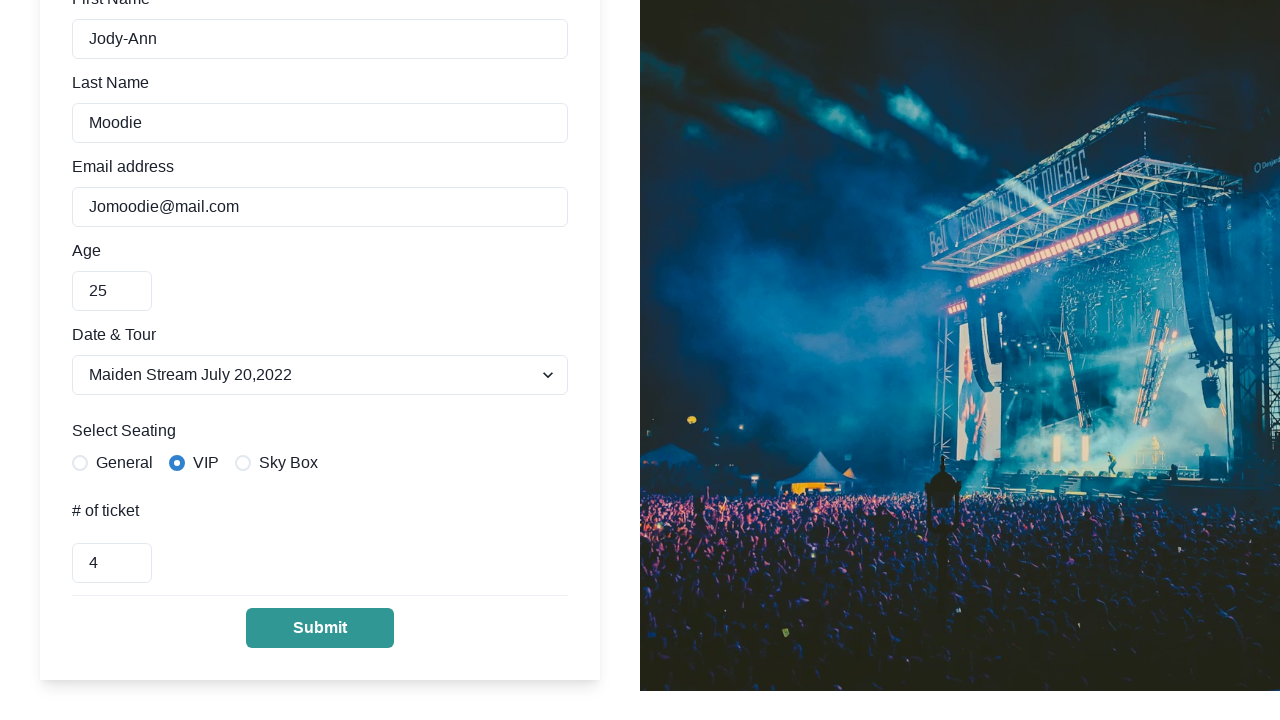

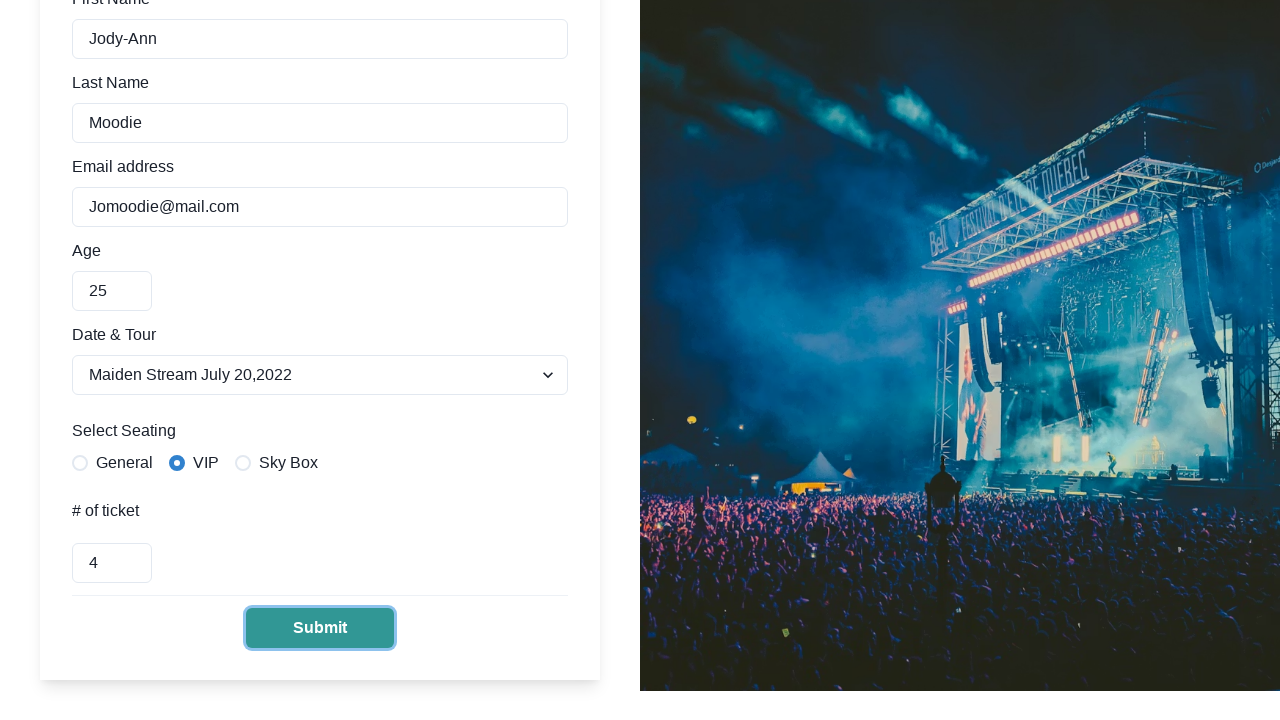